Tests different types of JavaScript alerts (simple, confirm, and prompt) by triggering each alert type and interacting with them appropriately

Starting URL: http://demo.automationtesting.in/Alerts.html

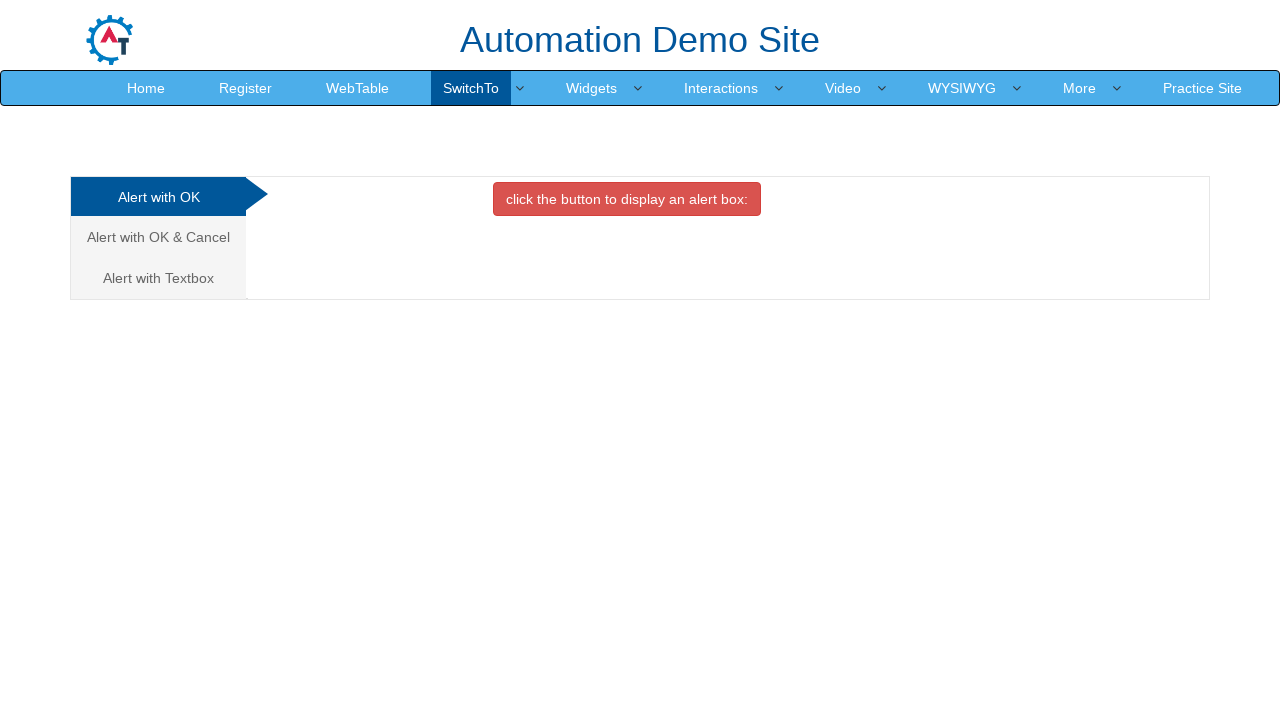

Clicked button to trigger simple alert at (627, 199) on xpath=//button[@class='btn btn-danger']
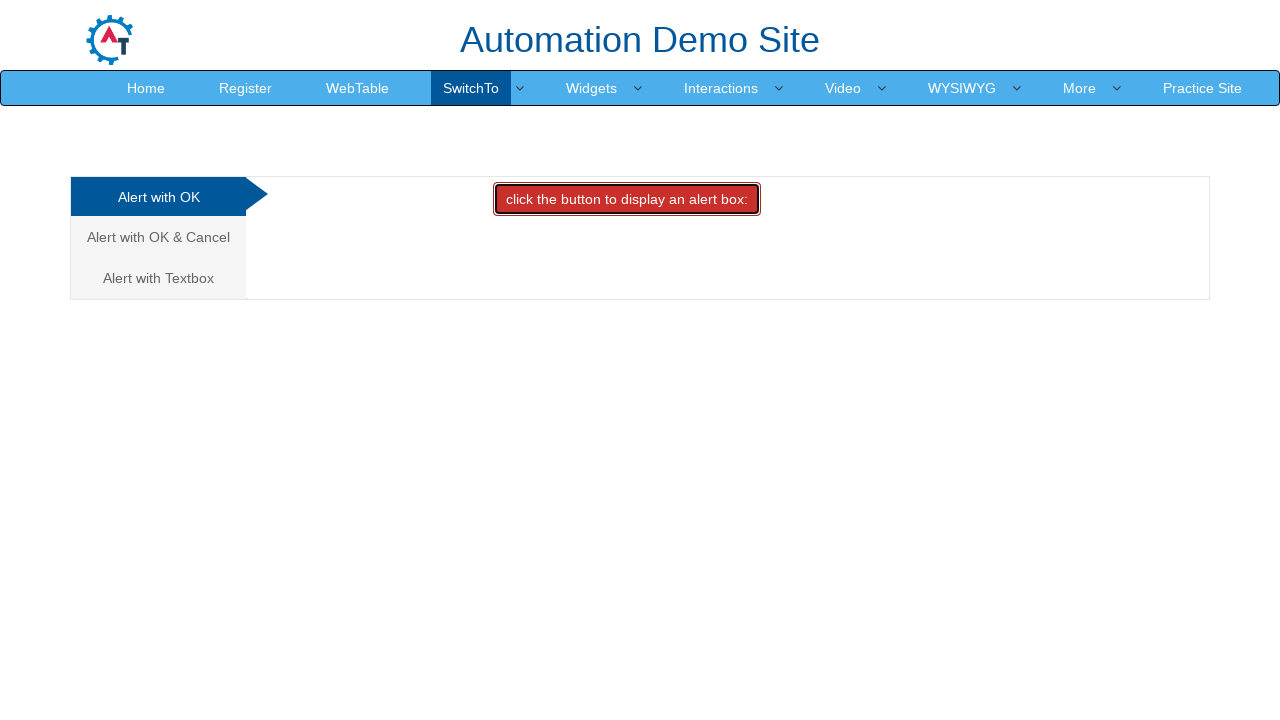

Accepted simple alert dialog
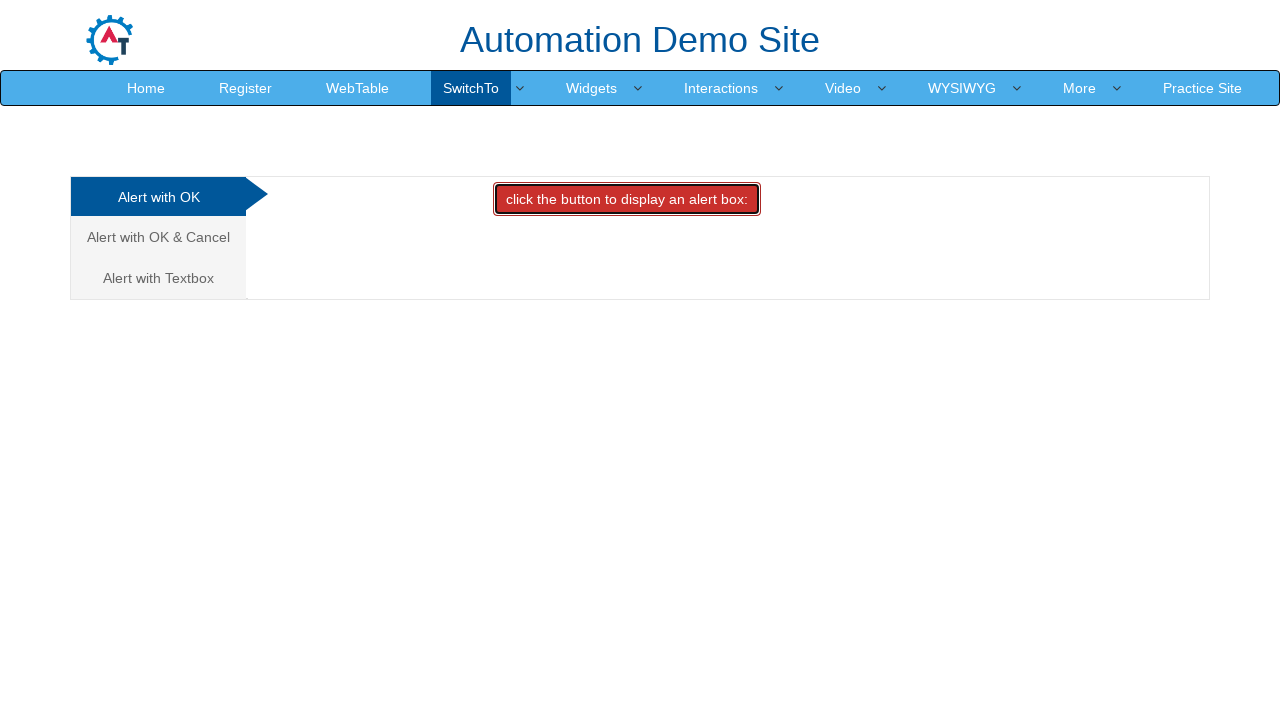

Clicked link to trigger confirm alert at (158, 237) on (//a[@class='analystic'])[2]
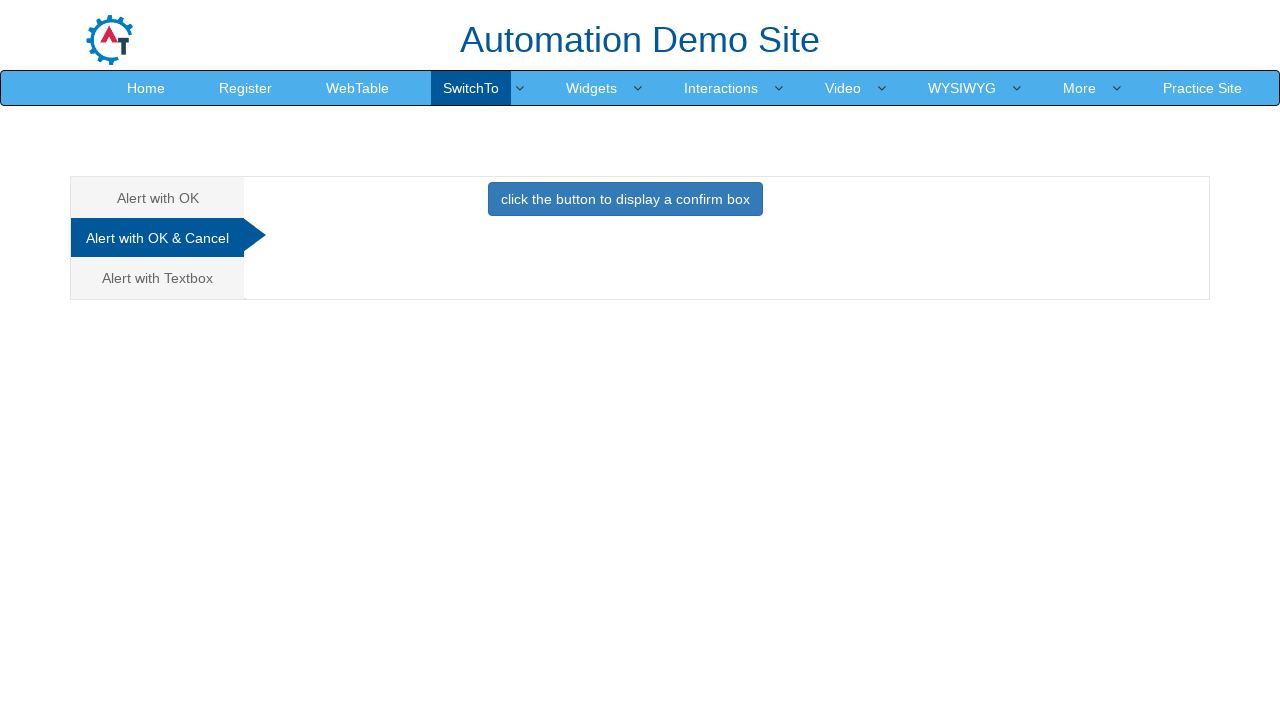

Clicked Cancel tab at (625, 204) on #CancelTab
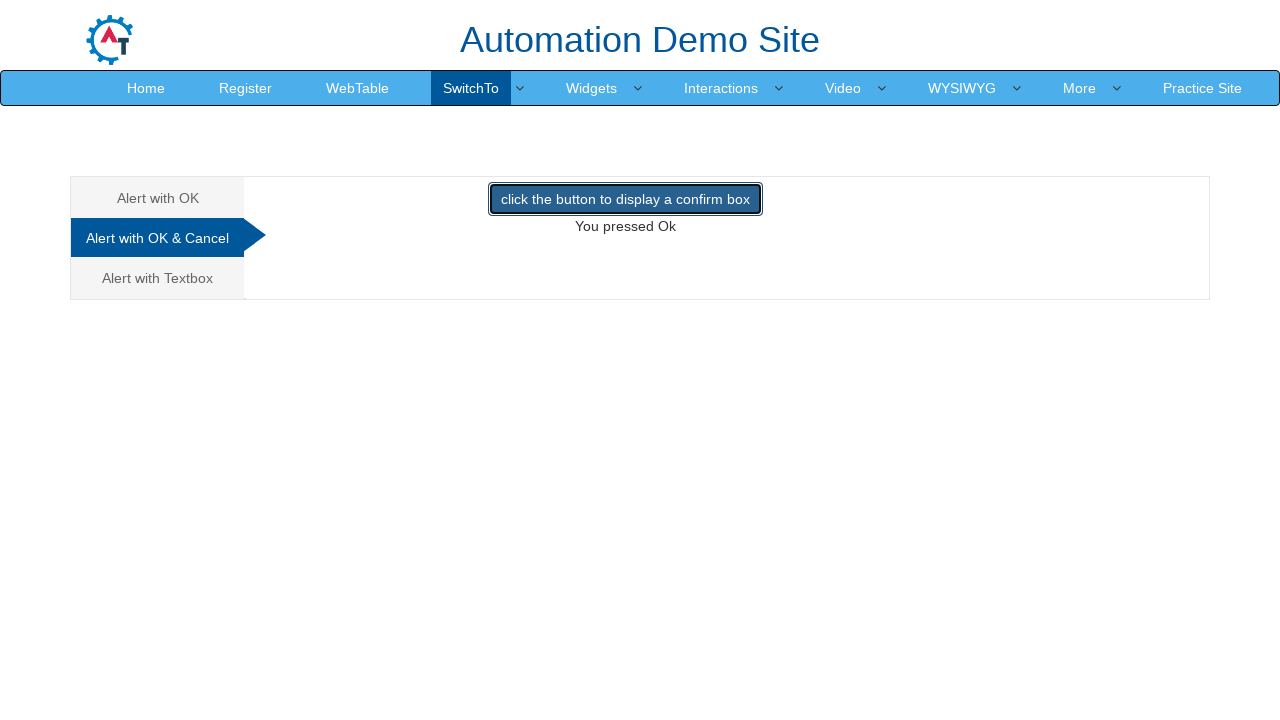

Dismissed confirm alert dialog
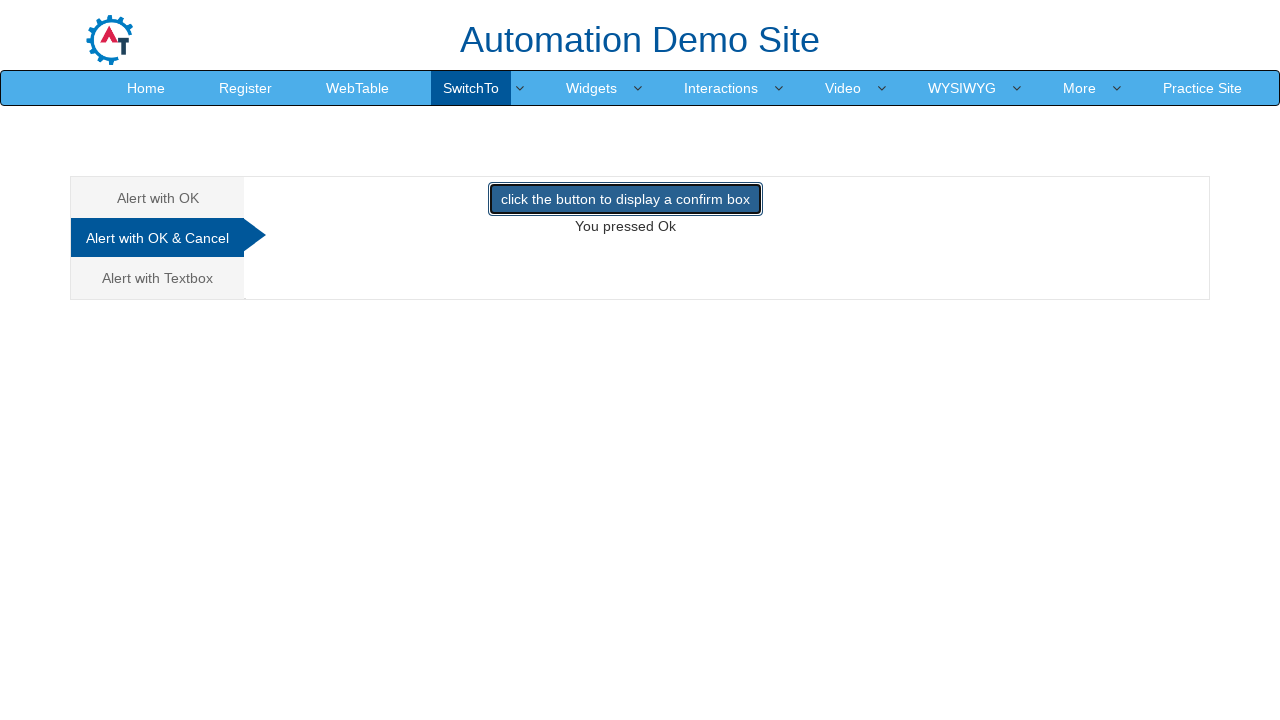

Clicked link to trigger prompt alert at (158, 278) on (//a[@class='analystic'])[3]
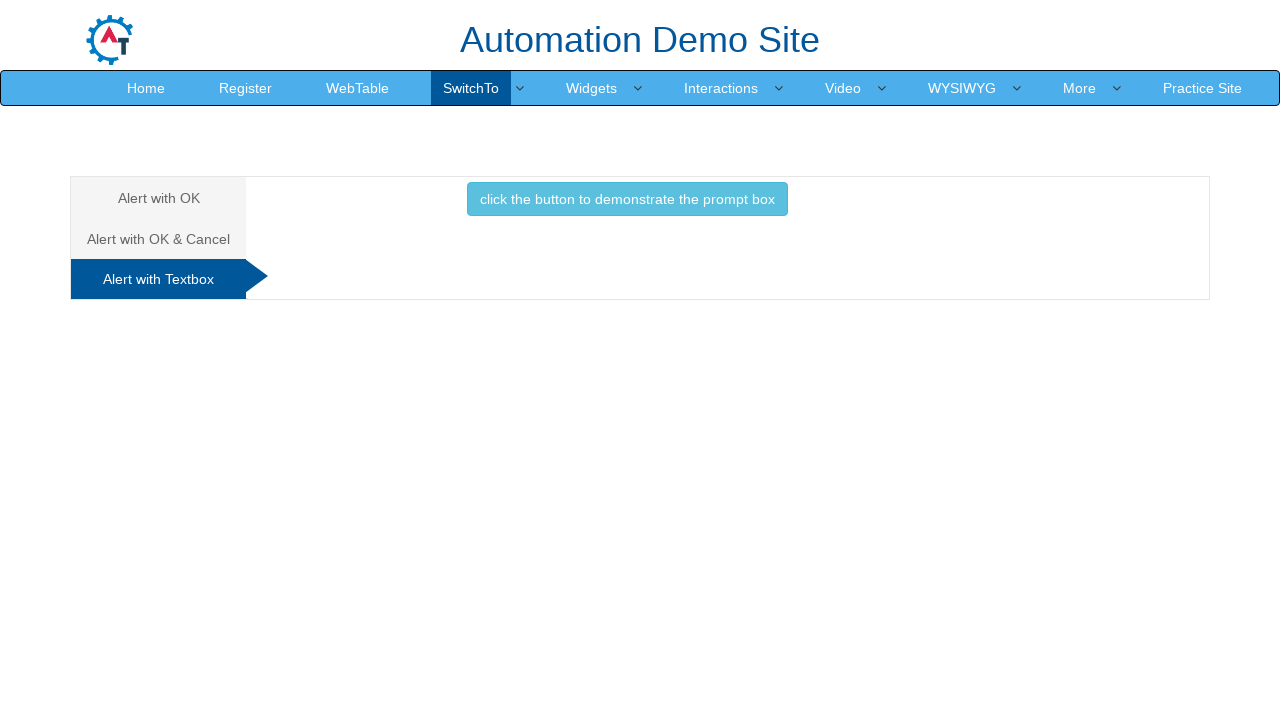

Clicked textbox for prompt input at (627, 204) on #Textbox
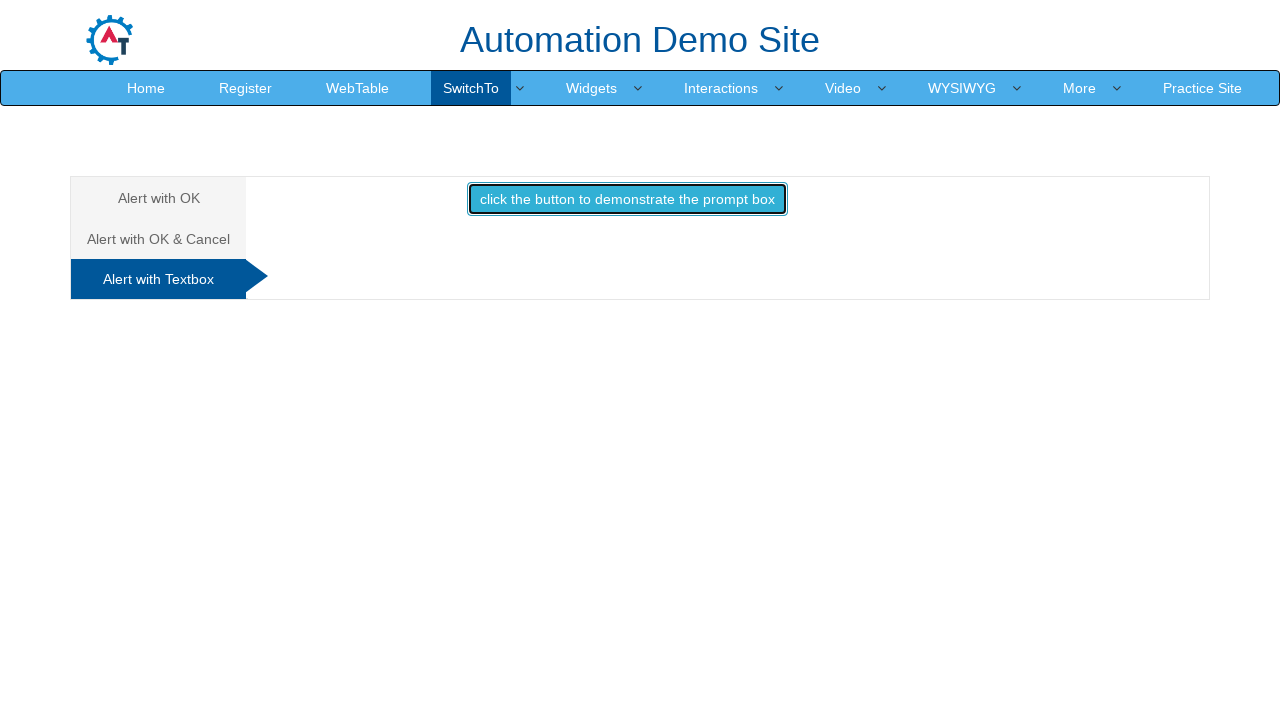

Accepted prompt alert dialog with text 'anand'
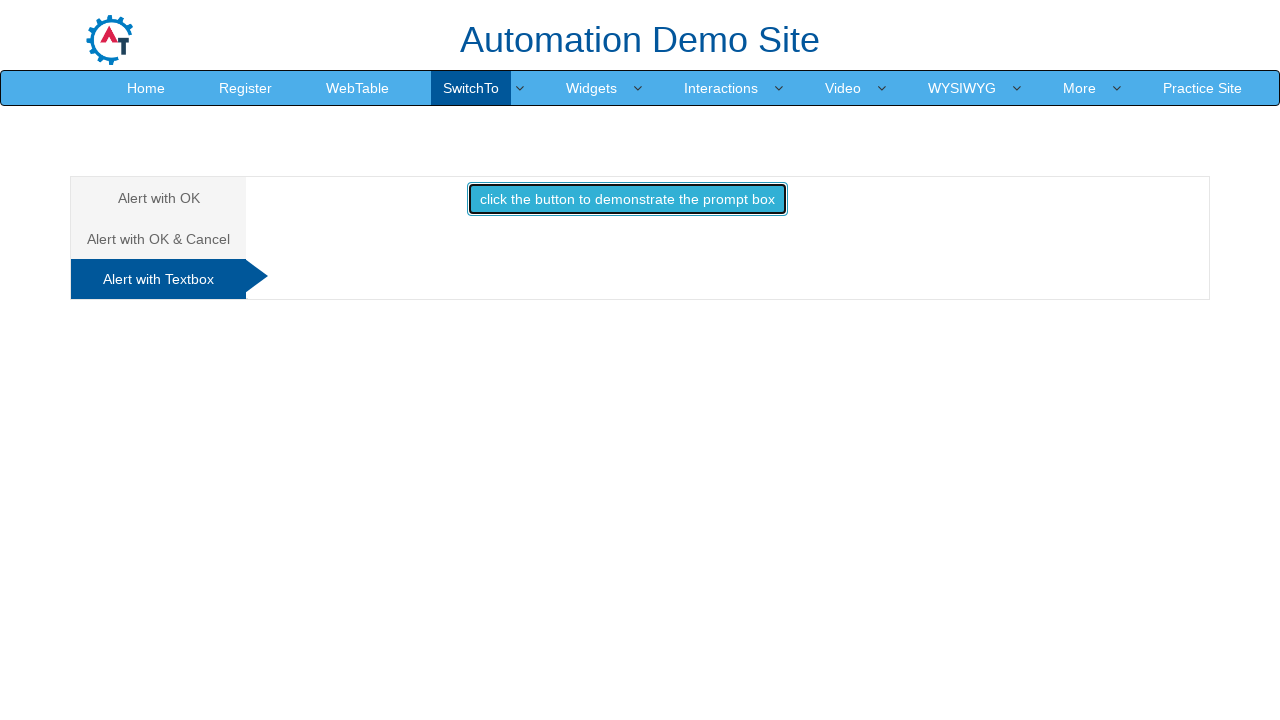

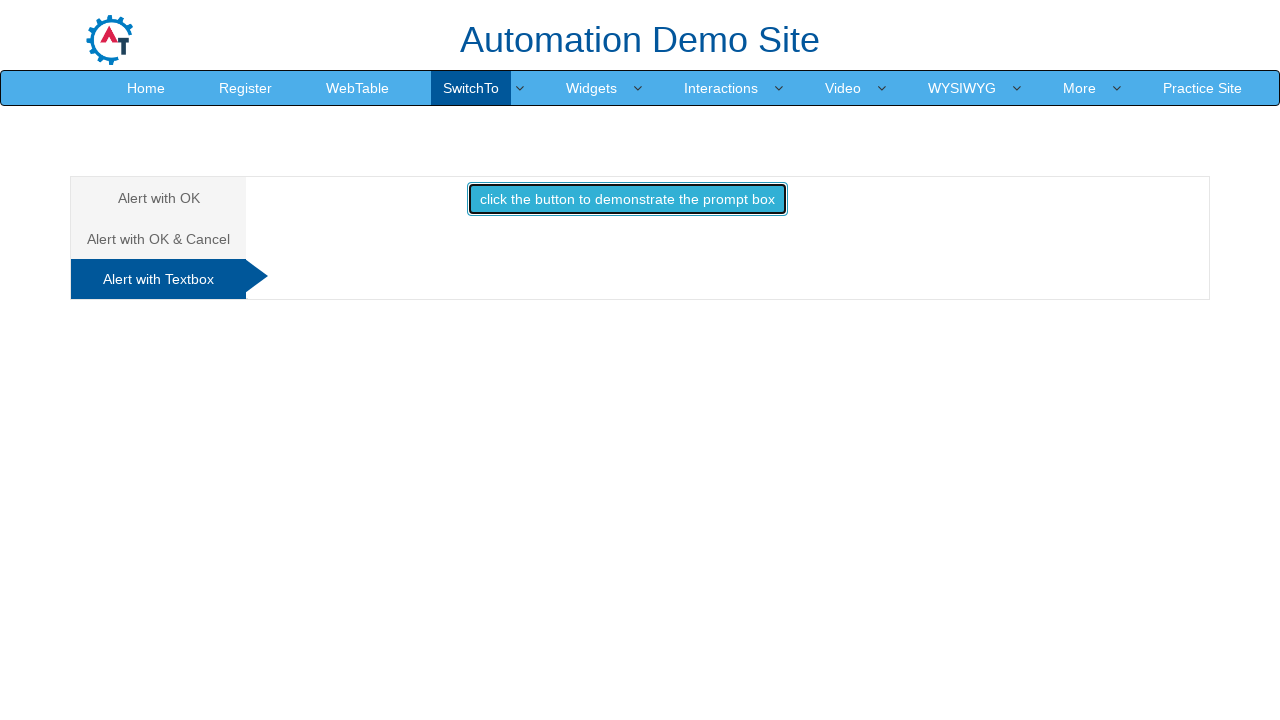